Tests dropdown selection functionality by selecting and deselecting options using different methods (by index, value, and visible text)

Starting URL: https://www.hyrtutorials.com/p/html-dropdown-elements-practice.html

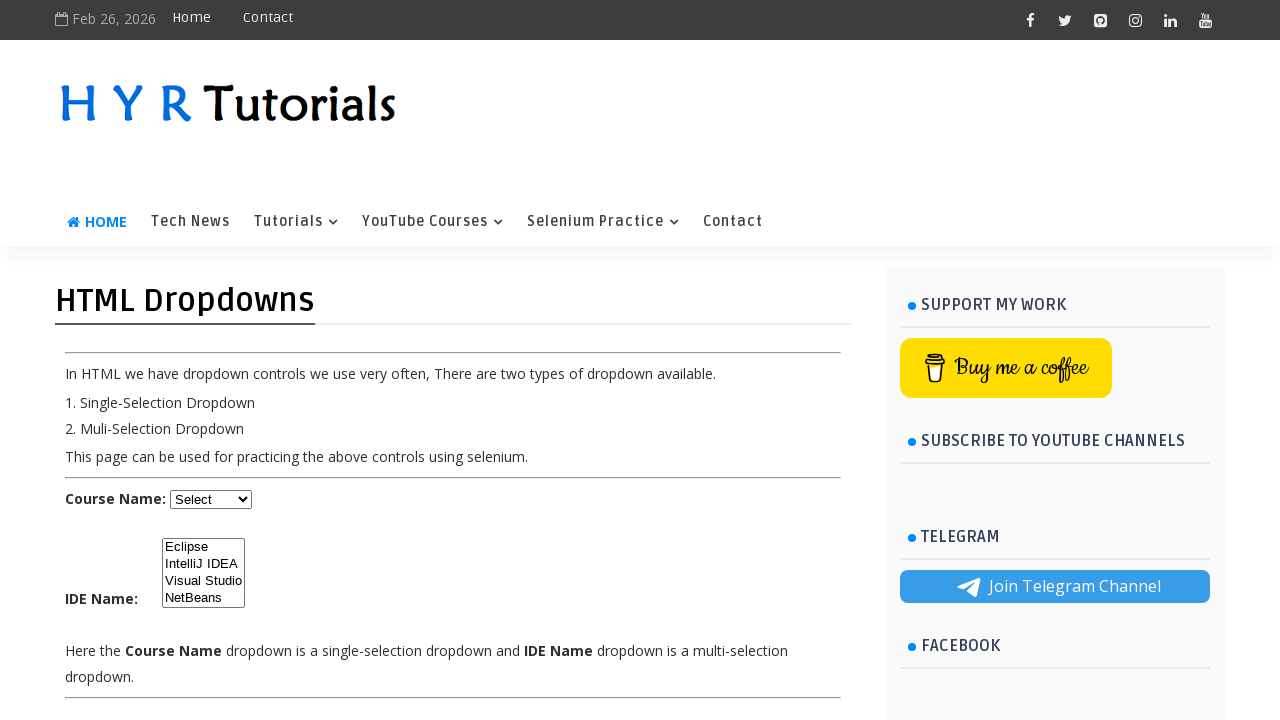

Located the course dropdown element by ID 'course'
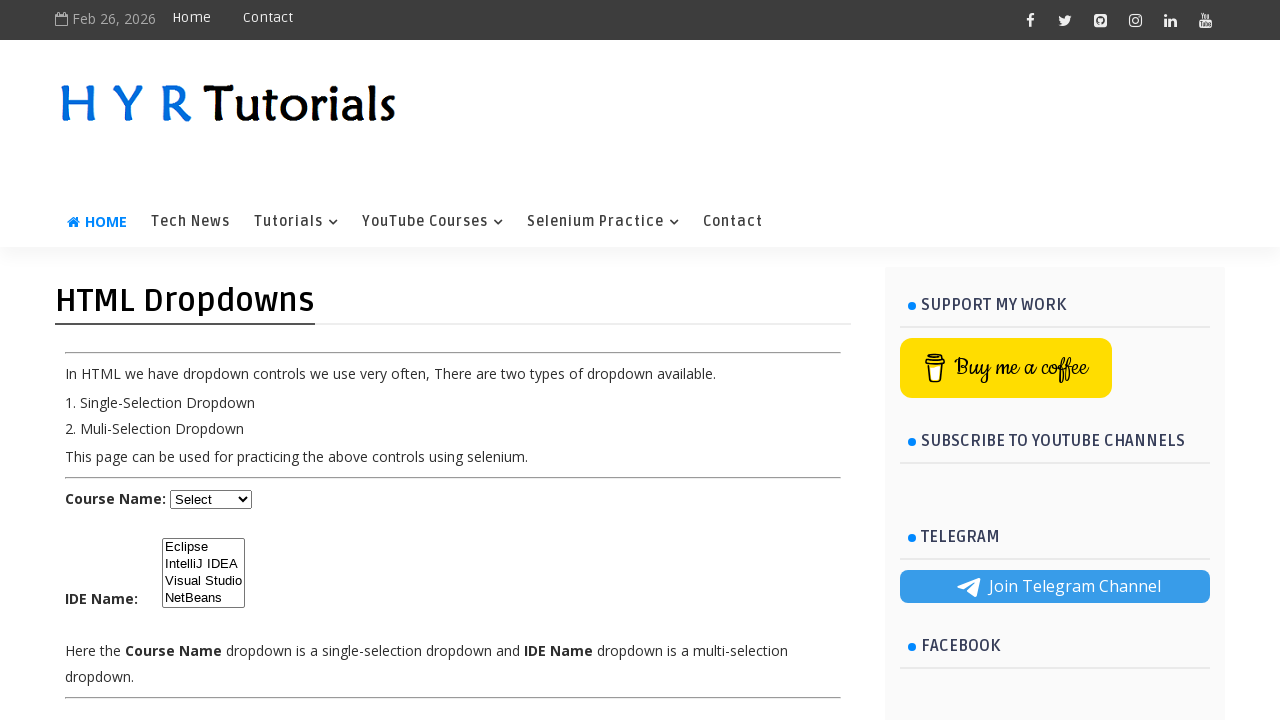

Selected dropdown option by index 2 (3rd option) on #course
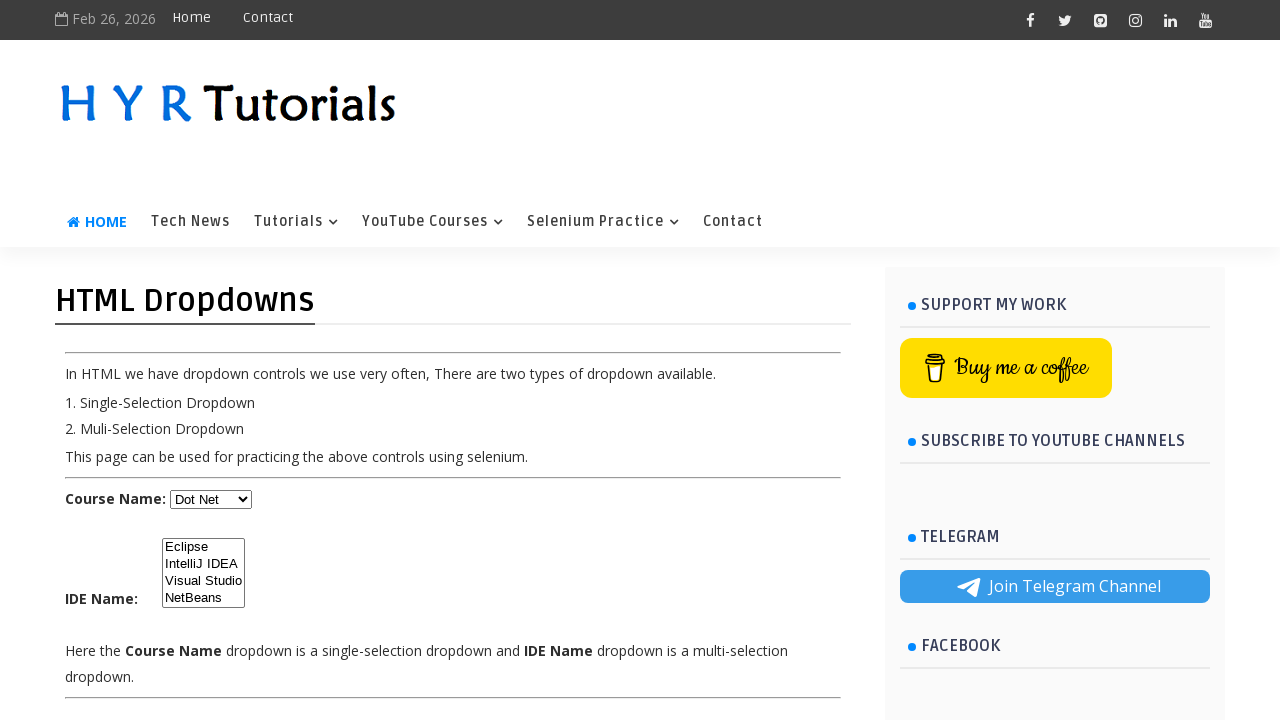

Selected dropdown option by value 'java' on #course
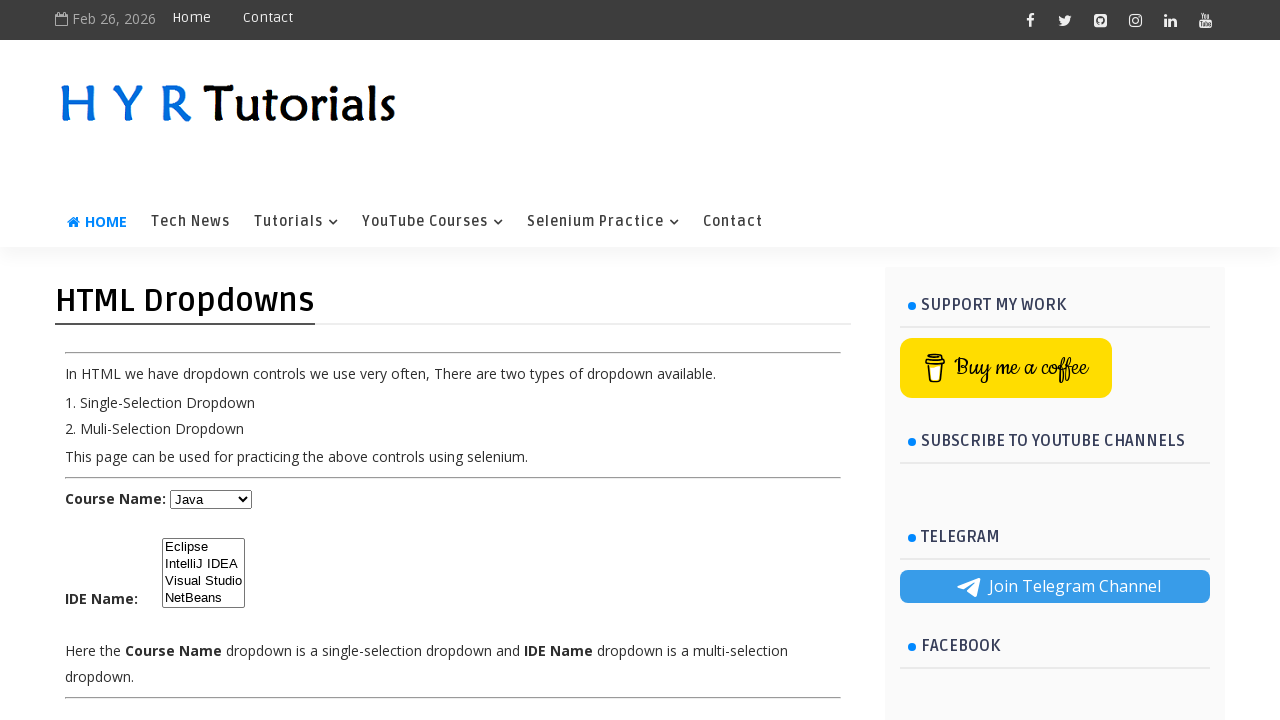

Selected dropdown option by visible text 'Python' on #course
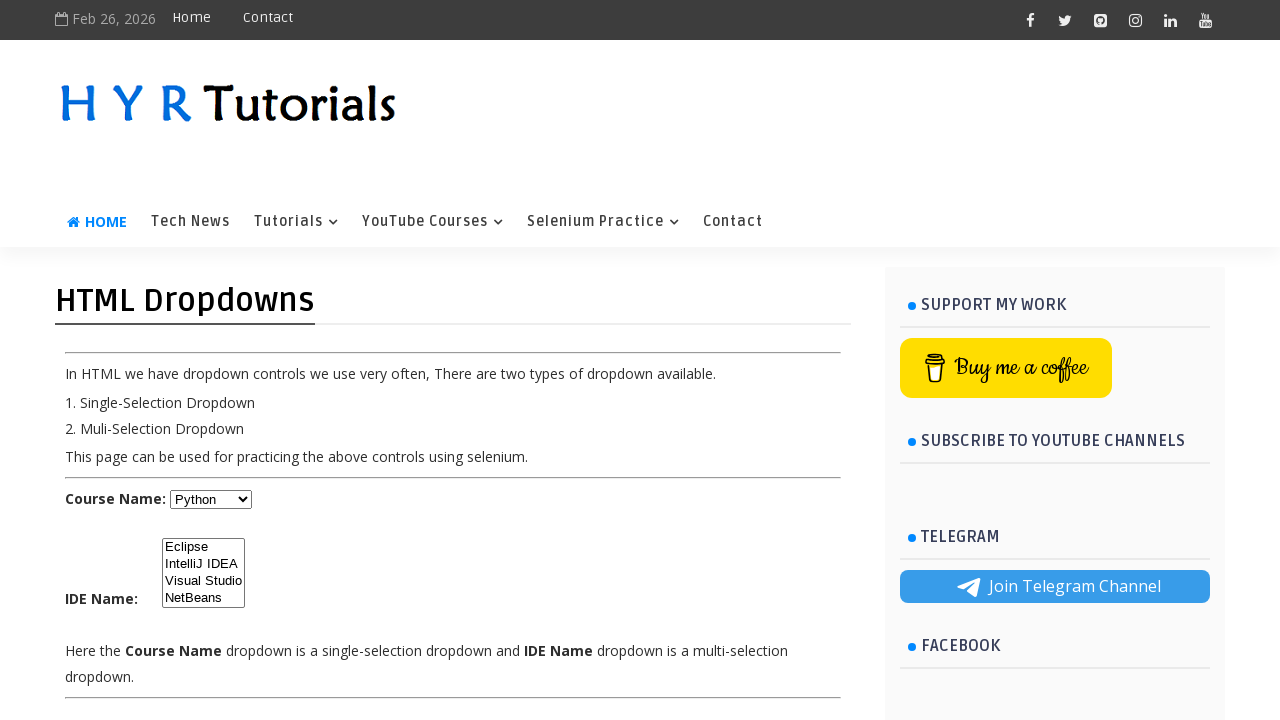

Retrieved the currently selected option value
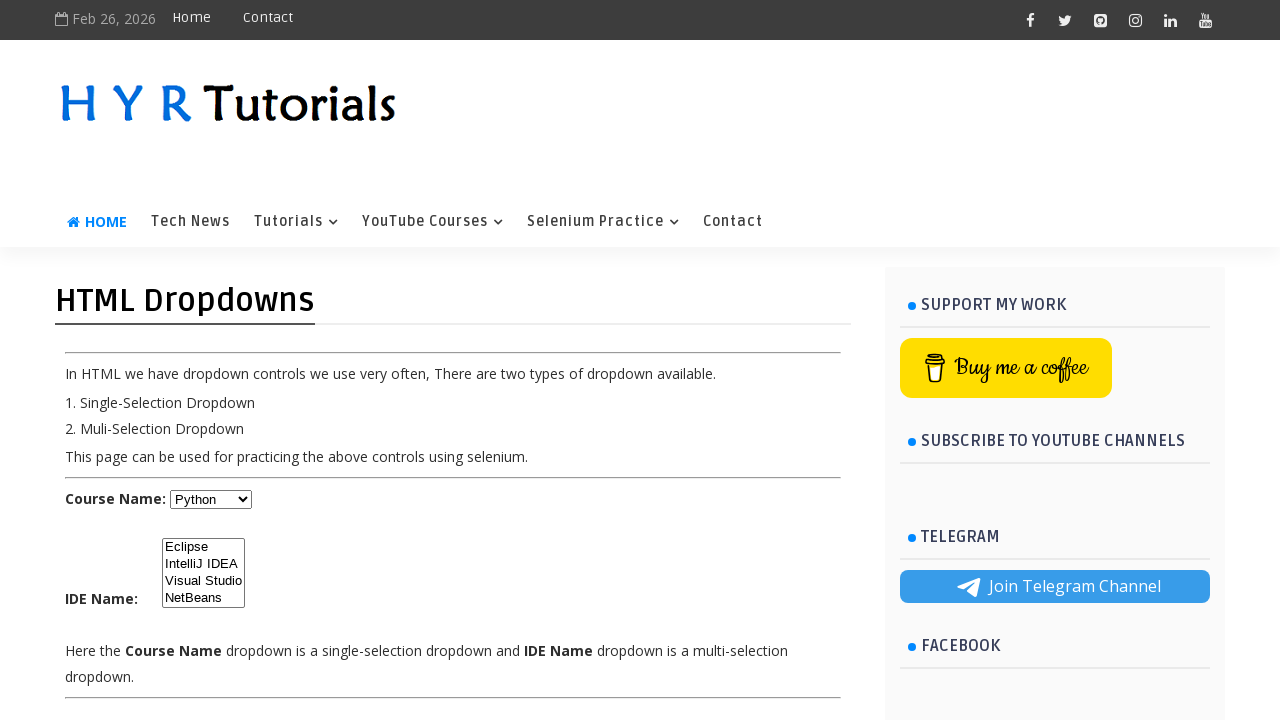

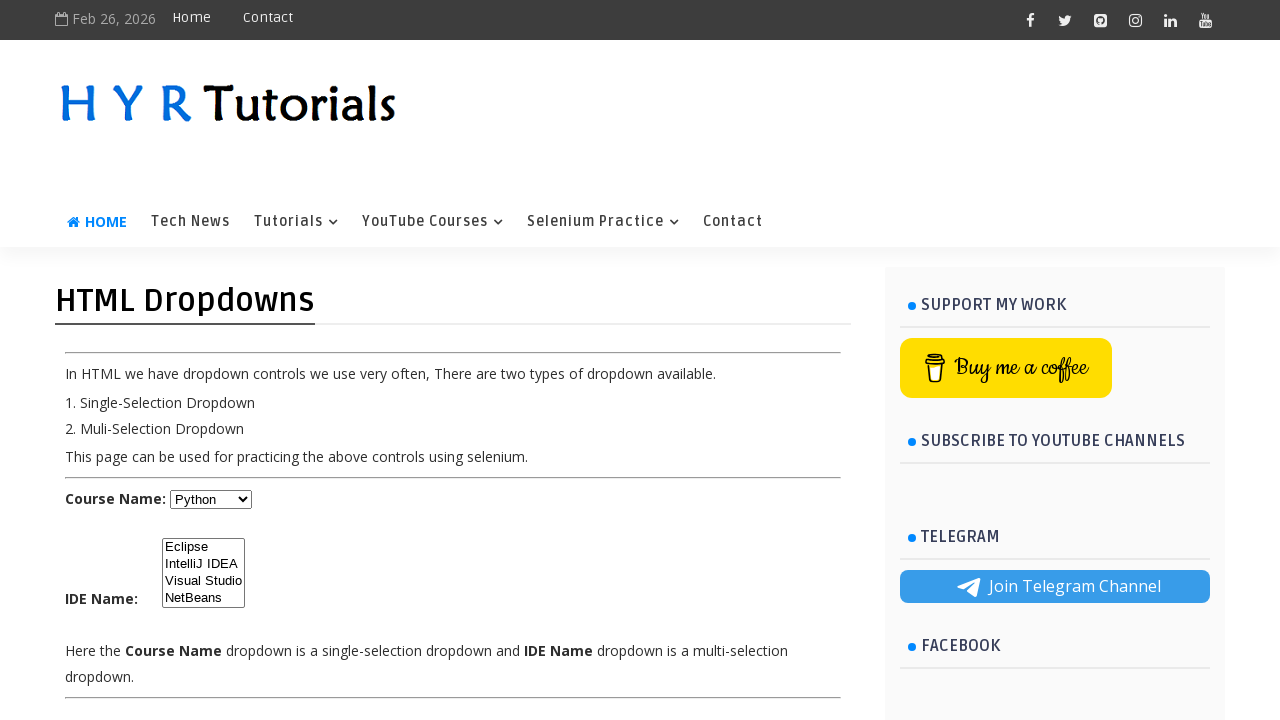